Tests opting out of A/B tests by setting an opt-out cookie on the homepage first, then navigating to the A/B test page to verify opt-out is active.

Starting URL: http://the-internet.herokuapp.com

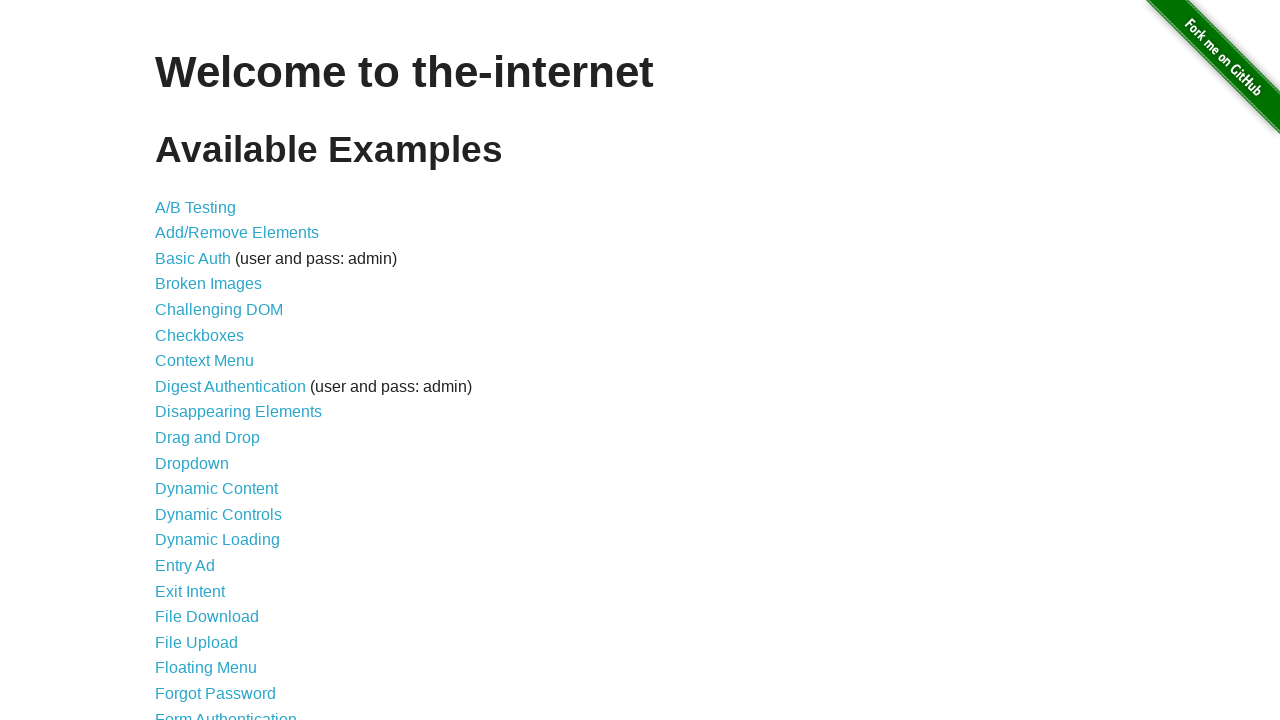

Added optimizelyOptOut cookie to context
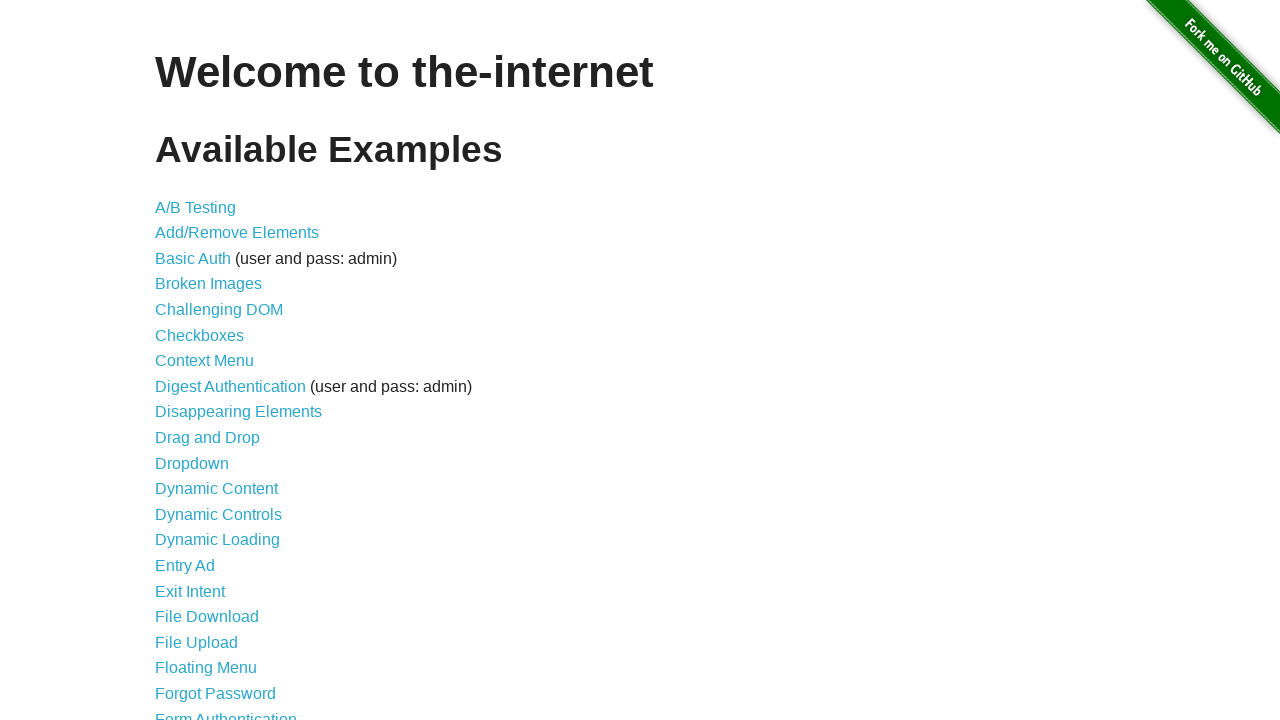

Navigated to A/B test page
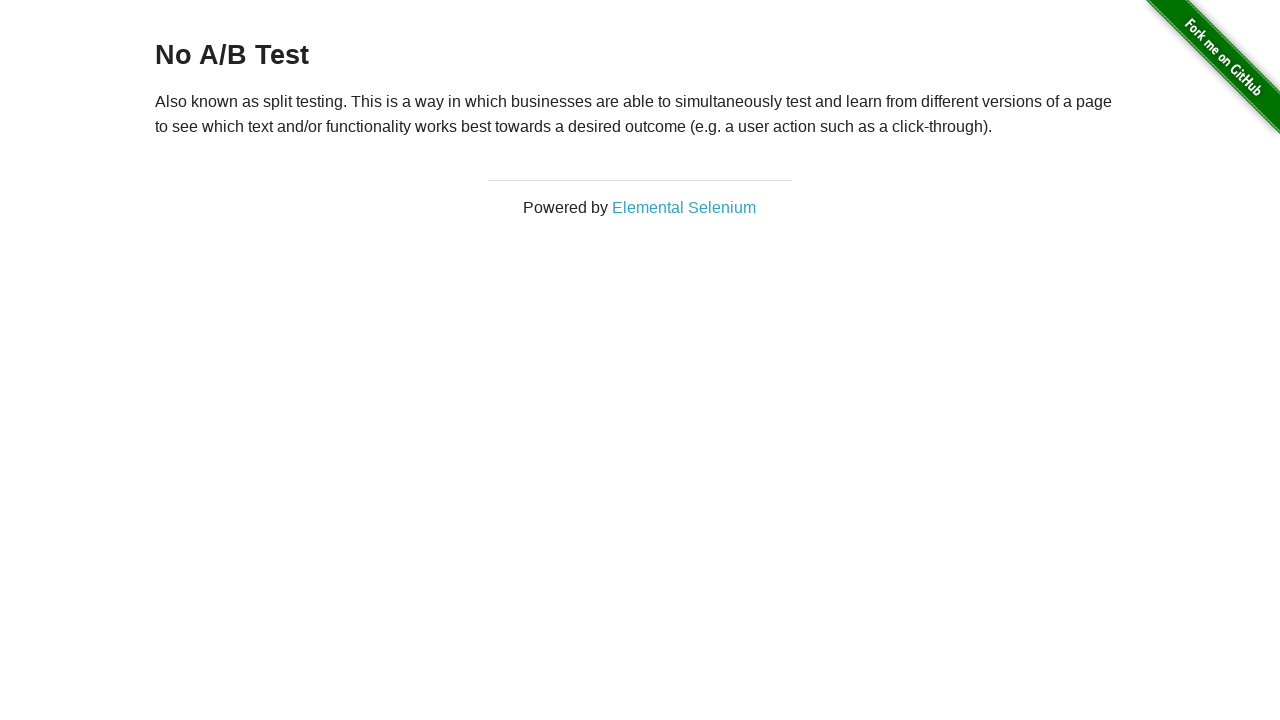

Retrieved heading text from page
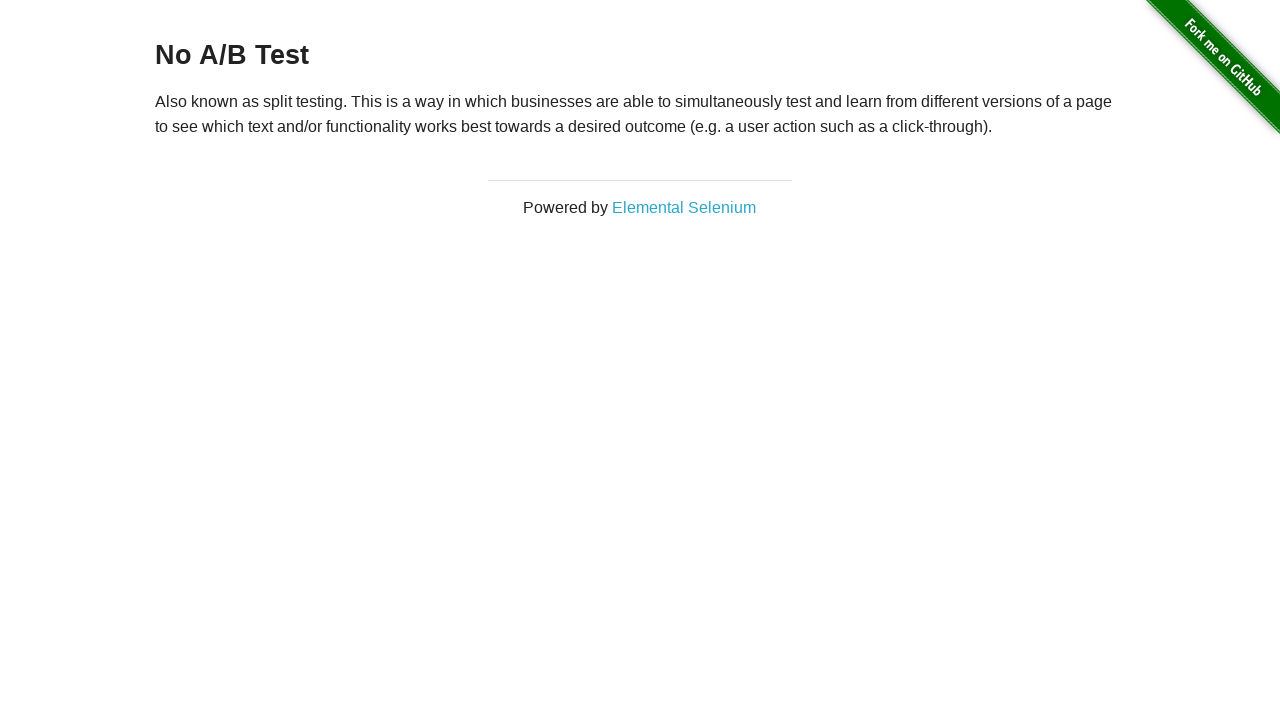

Verified heading text equals 'No A/B Test' - opt-out is active
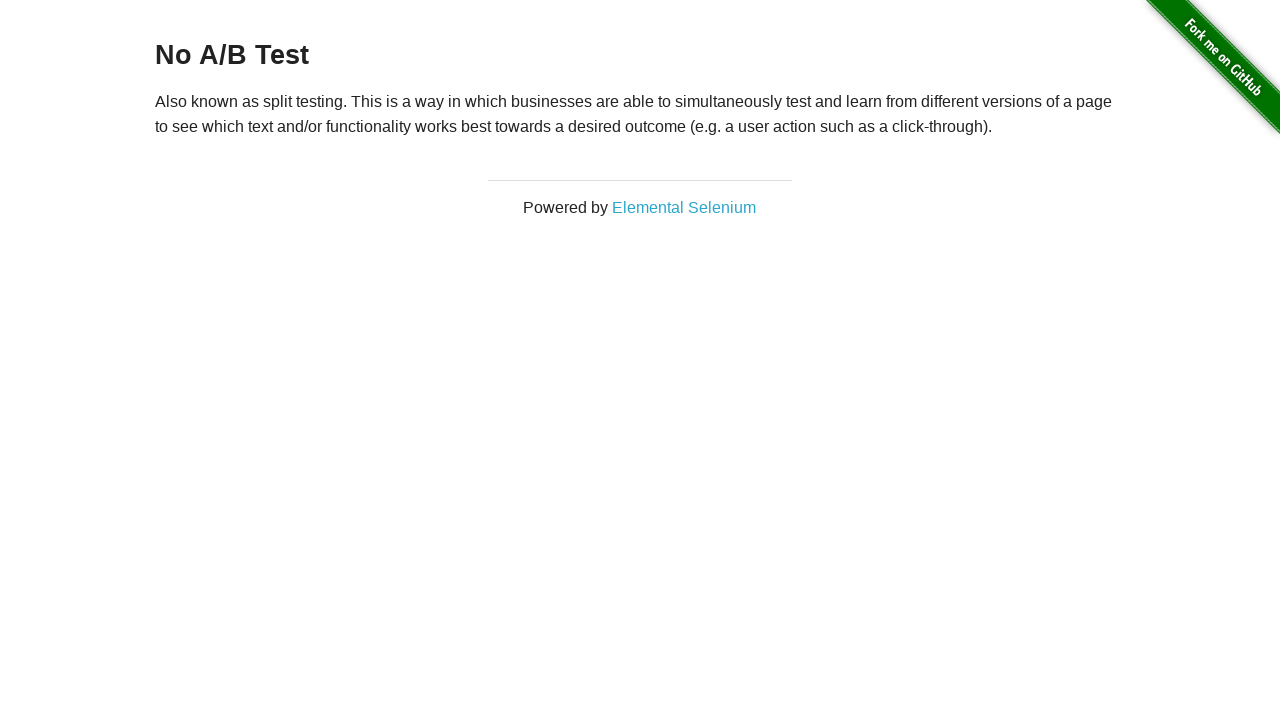

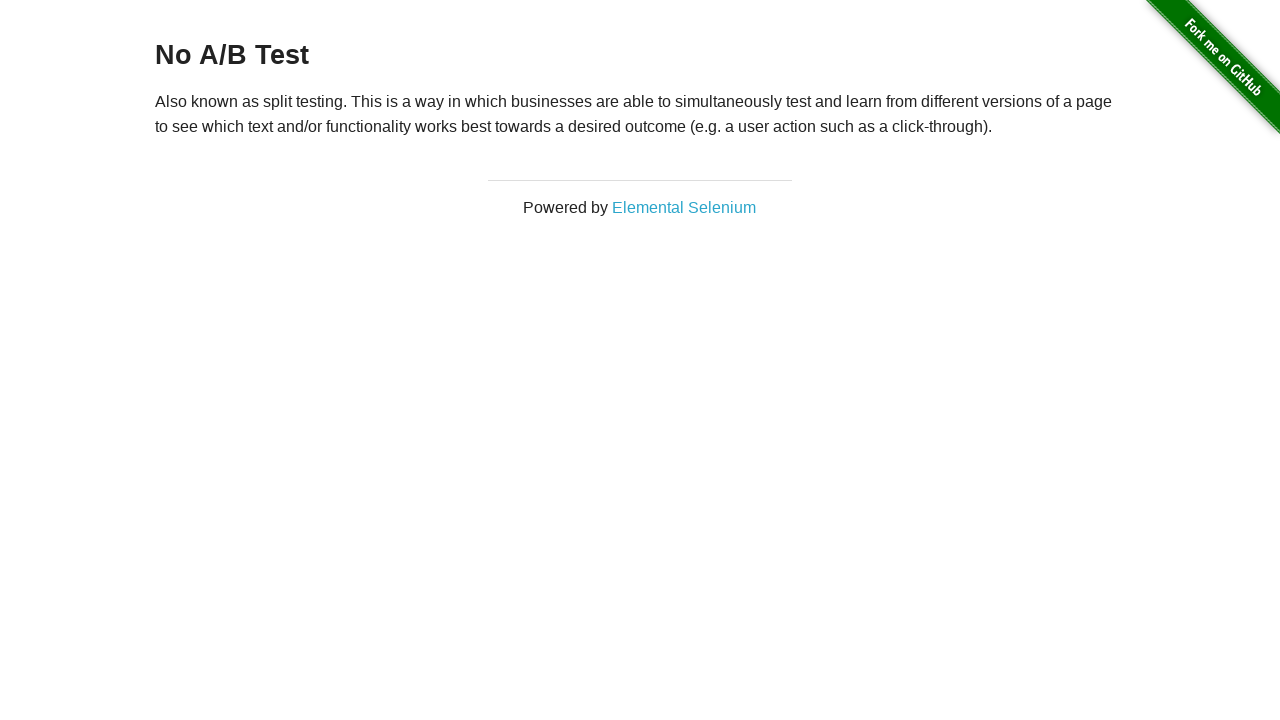